Tests dynamic controls functionality by toggling a text input field from disabled to enabled state, then typing text into it

Starting URL: https://training-support.net/webelements/dynamic-controls

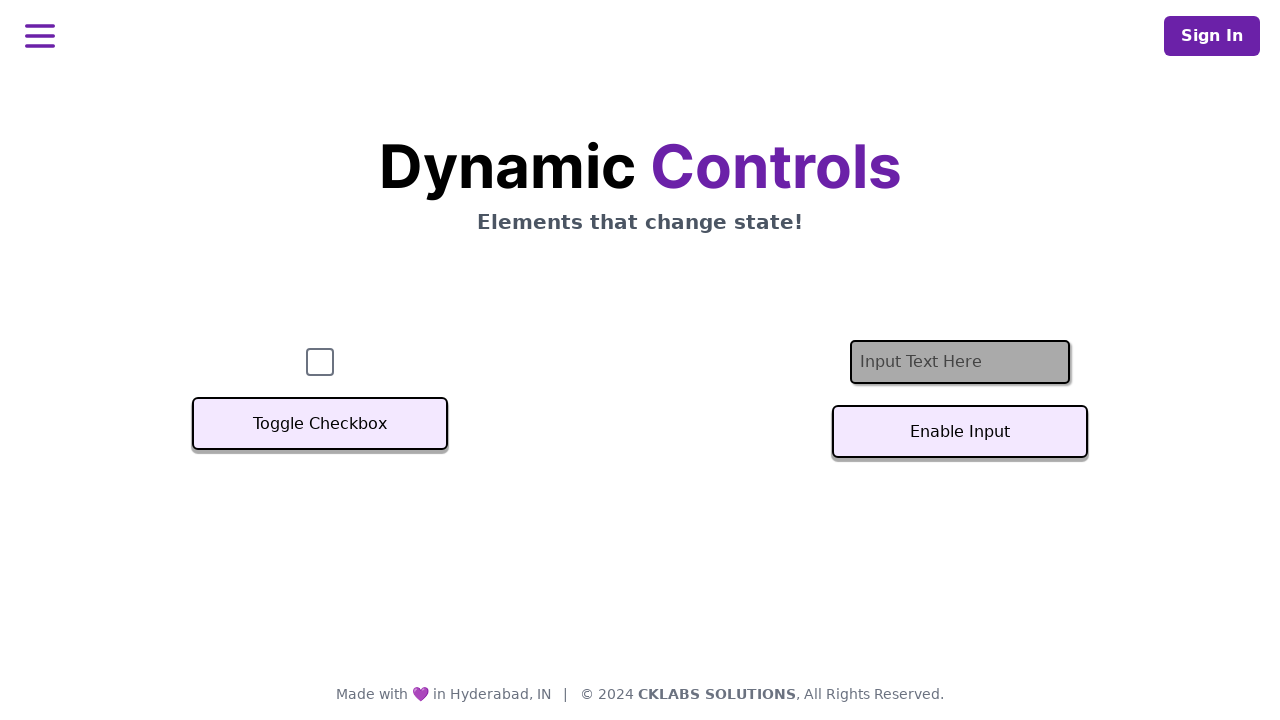

Located the text input field element
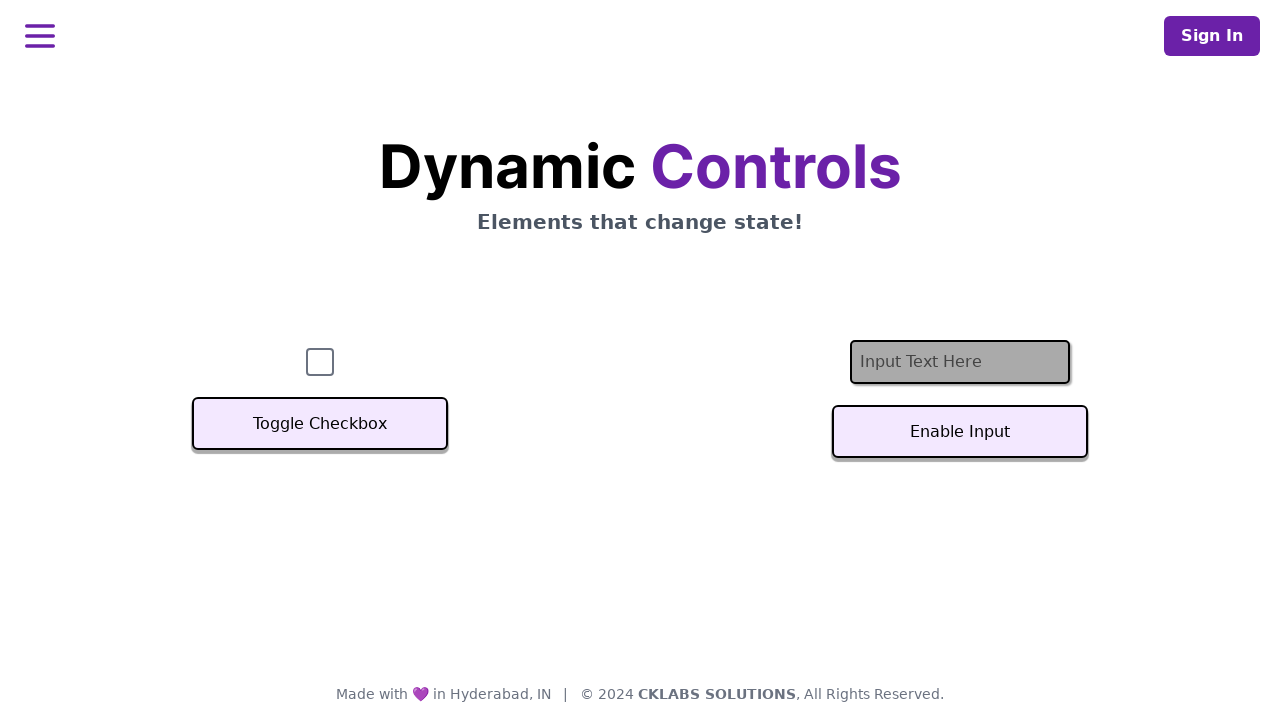

Clicked the toggle button to enable the text input field at (960, 432) on #textInputButton
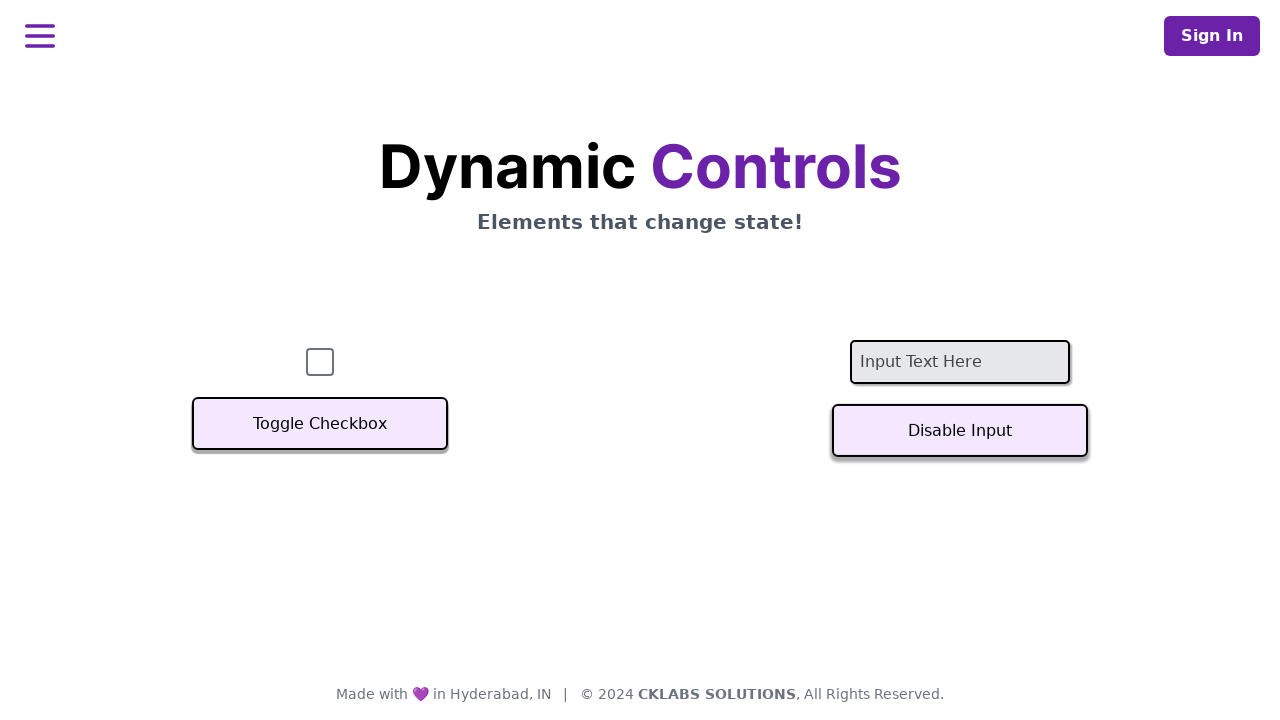

Text input field is now enabled and ready for input
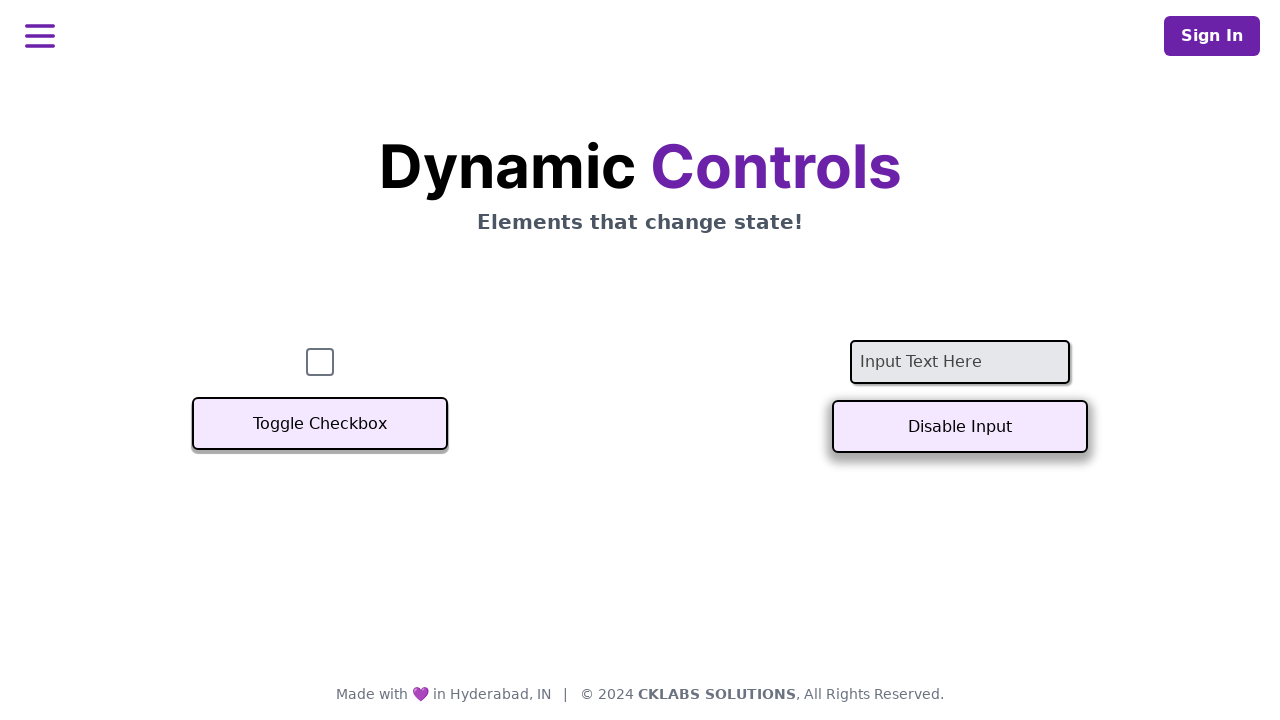

Filled the enabled text input field with 'Example text' on #textInput
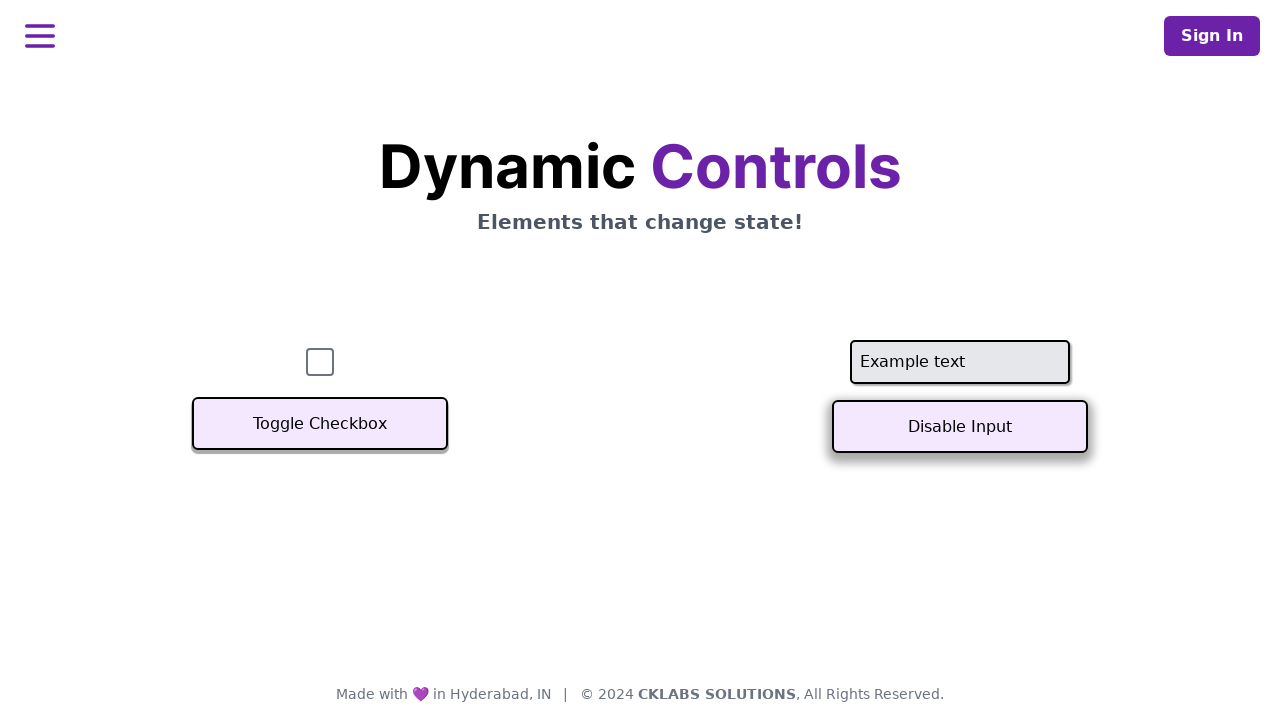

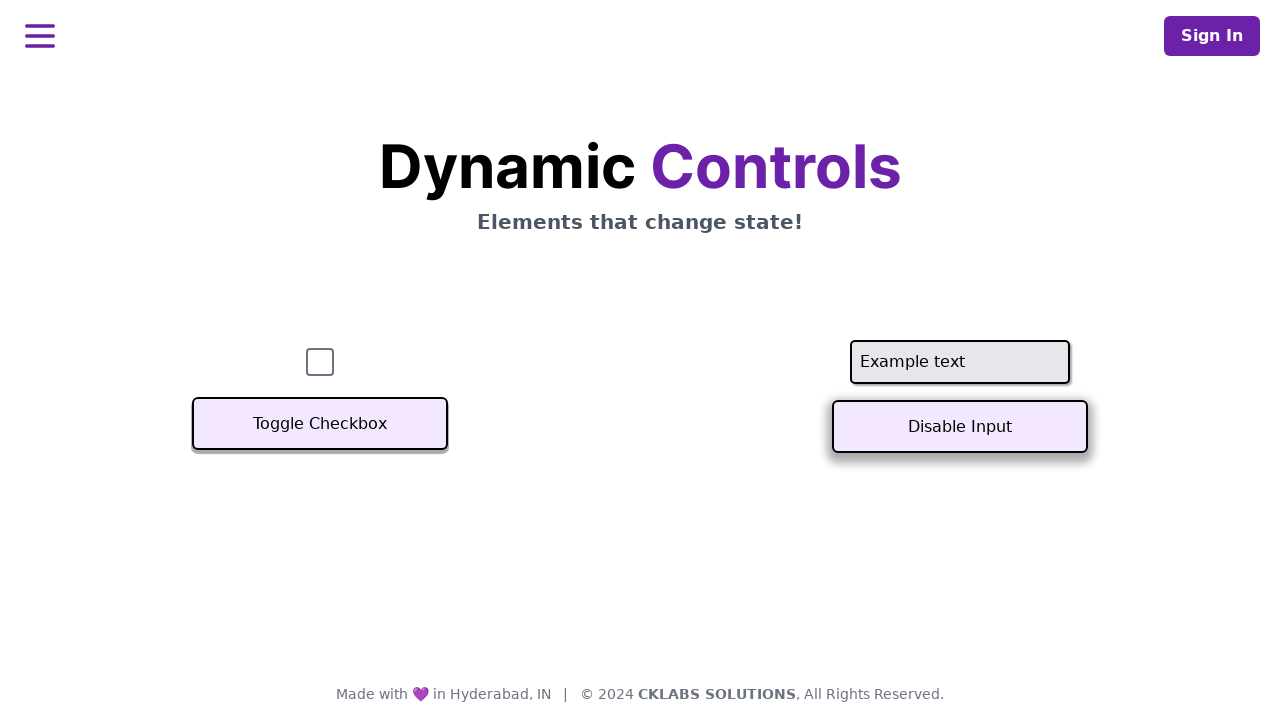